Navigates to the Thailand Stock Exchange SET50 index page and verifies that the index value and update information are displayed

Starting URL: https://www.set.or.th/en/market/index/set50/overview

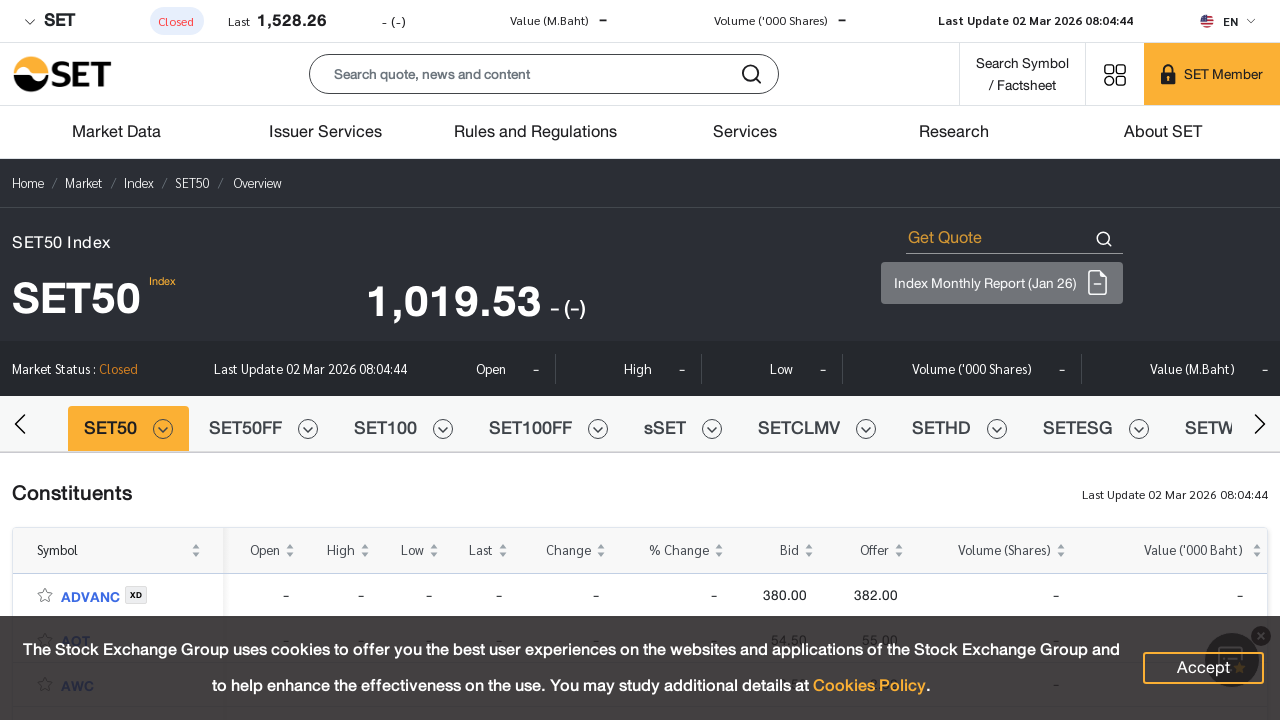

Navigated to Thailand Stock Exchange SET50 index overview page
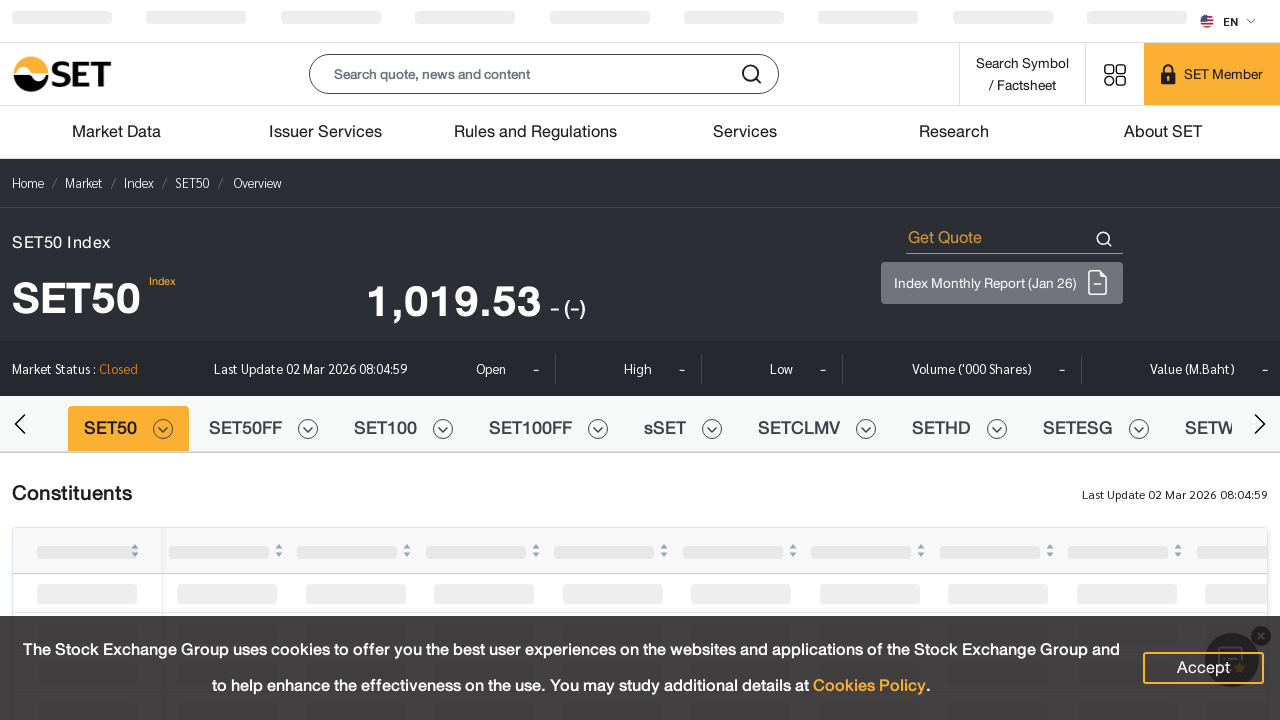

SET50 index value is now visible
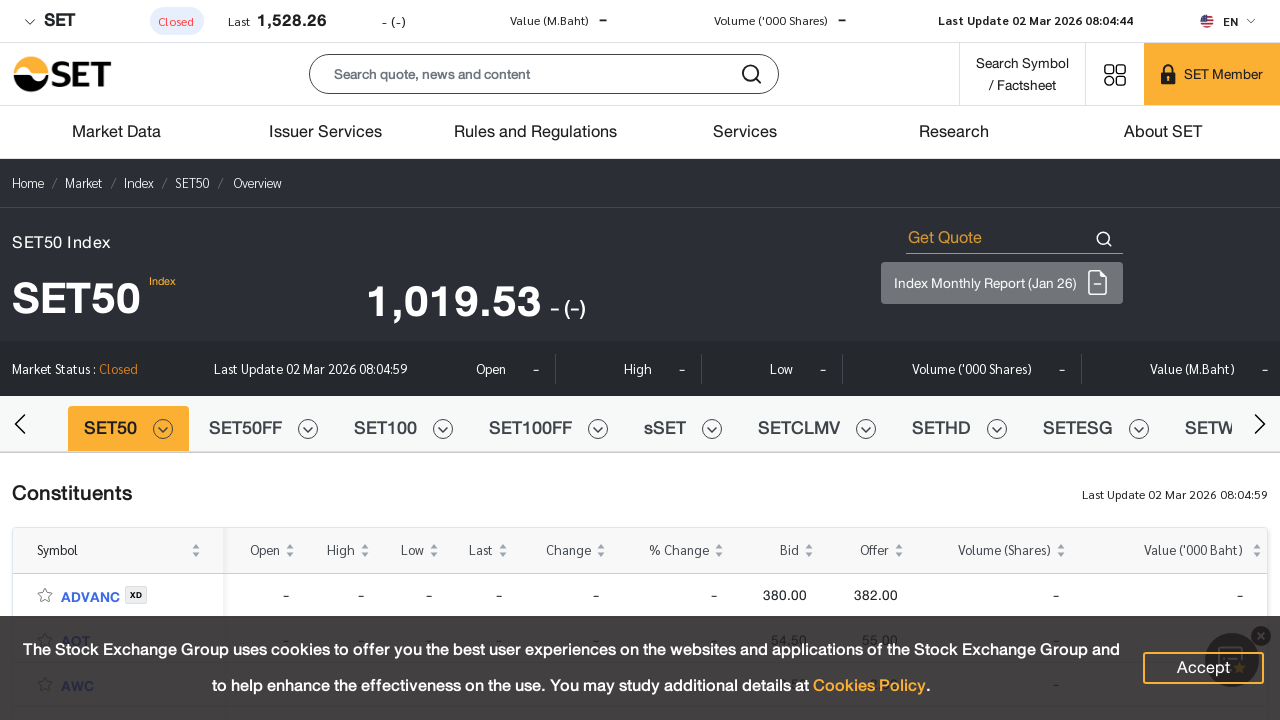

Update timestamp is now visible on the page
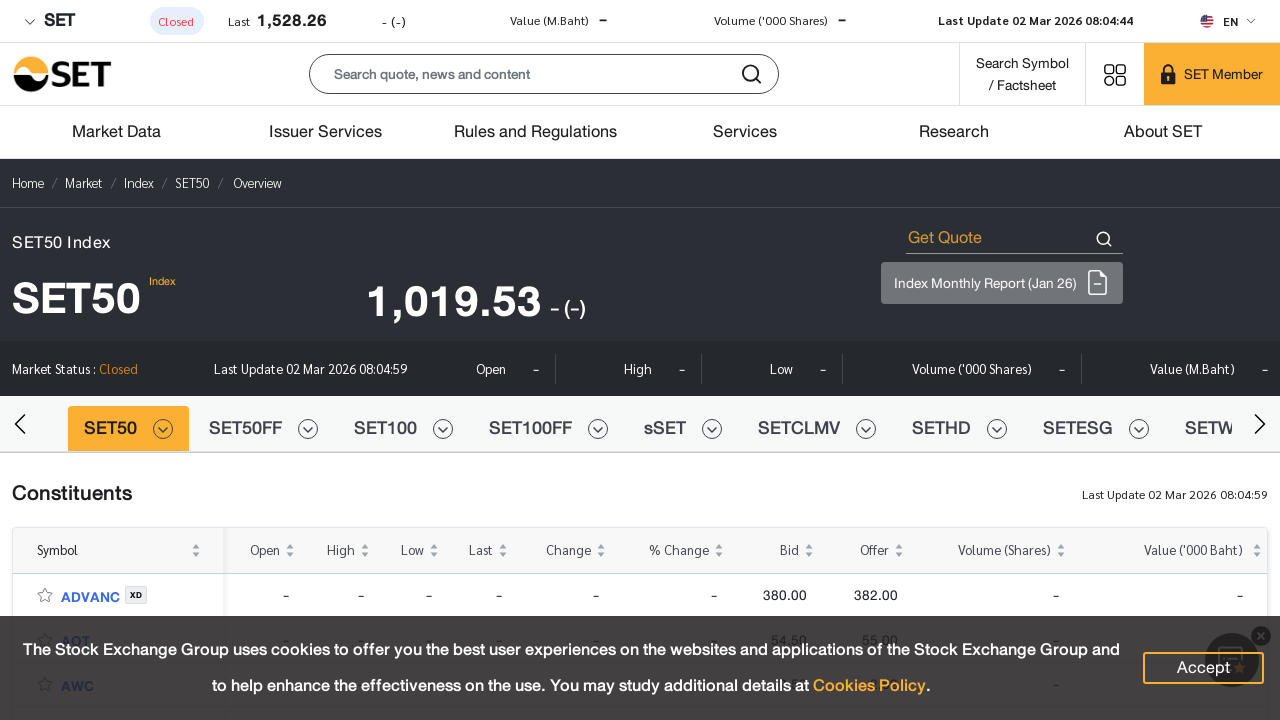

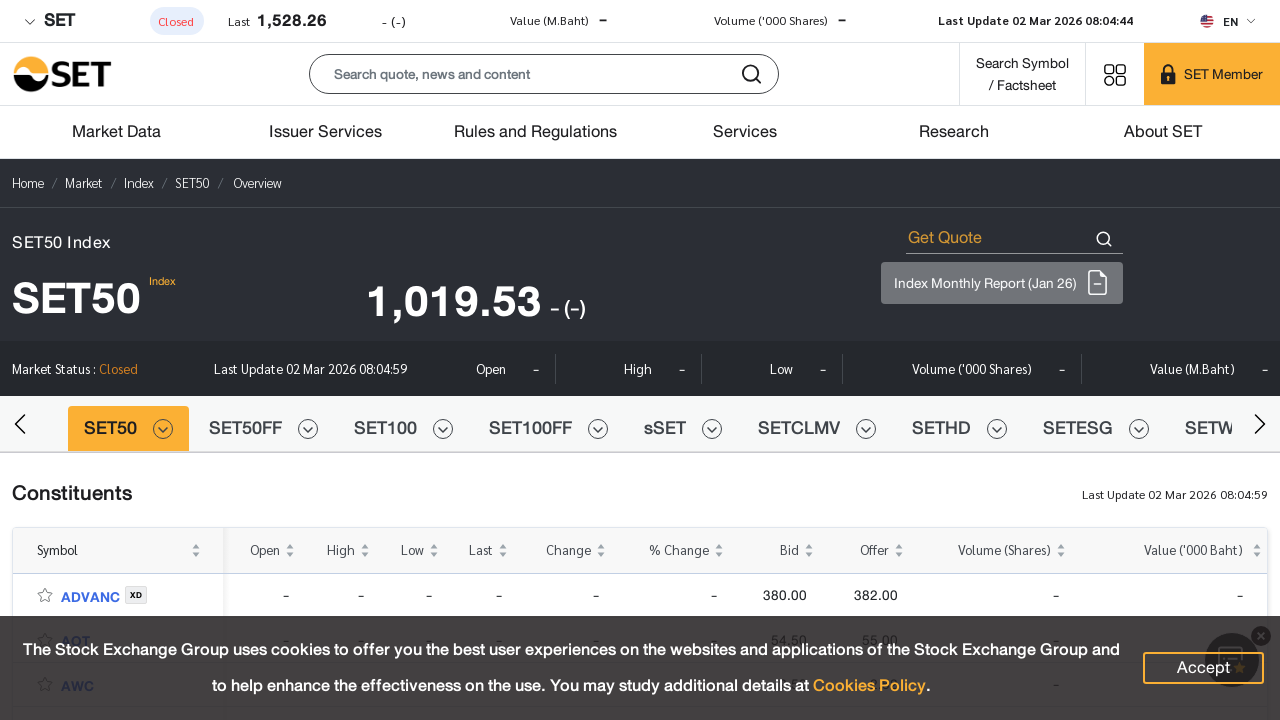